Tests browser window management methods by minimizing, maximizing, and making the page fullscreen while navigating to TechPro Education website

Starting URL: https://www.techproeducation.com/

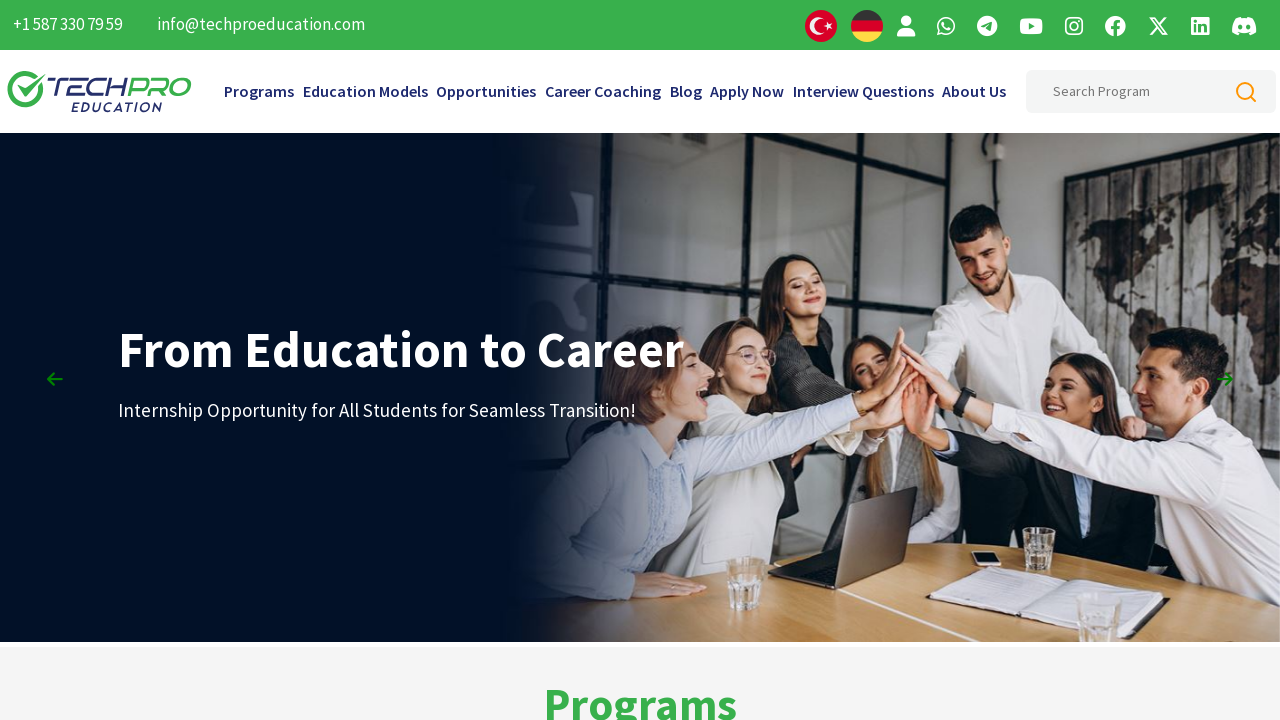

Retrieved initial viewport size
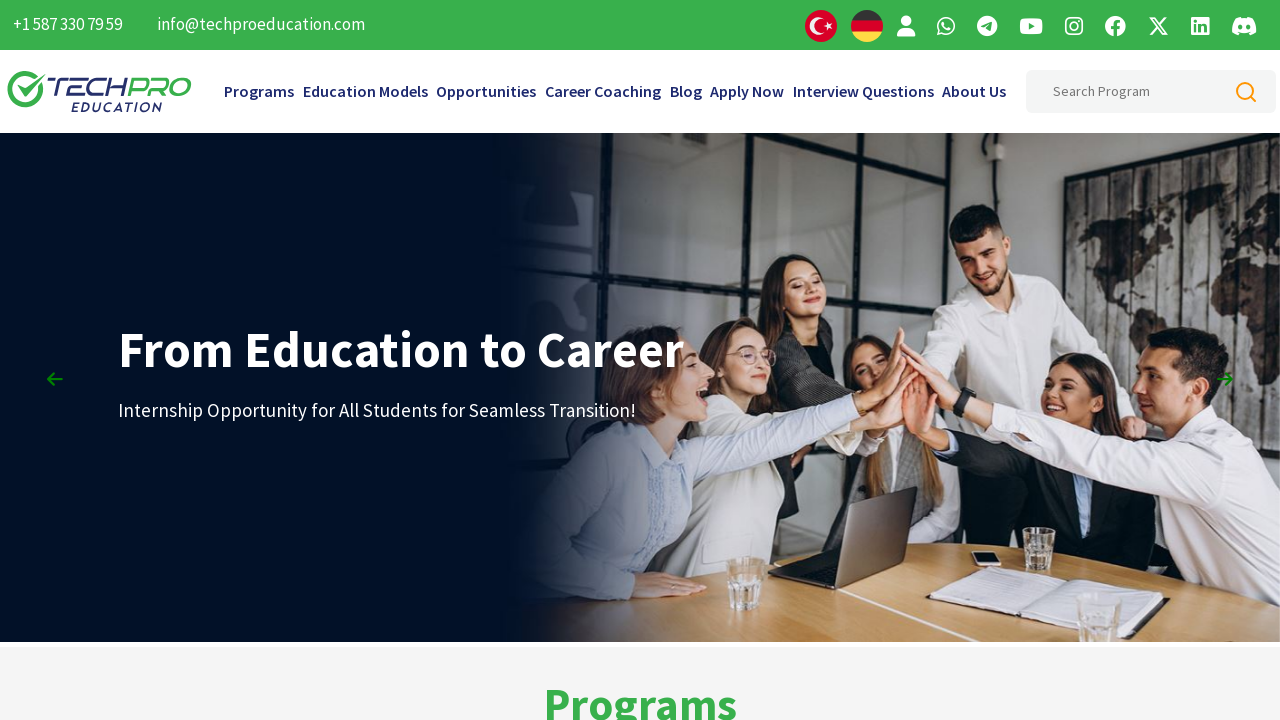

Minimized window by setting viewport to 200x200
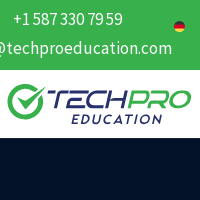

Waited 3 seconds after minimizing window
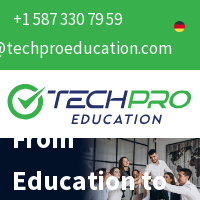

Maximized window by setting viewport to 1920x1080
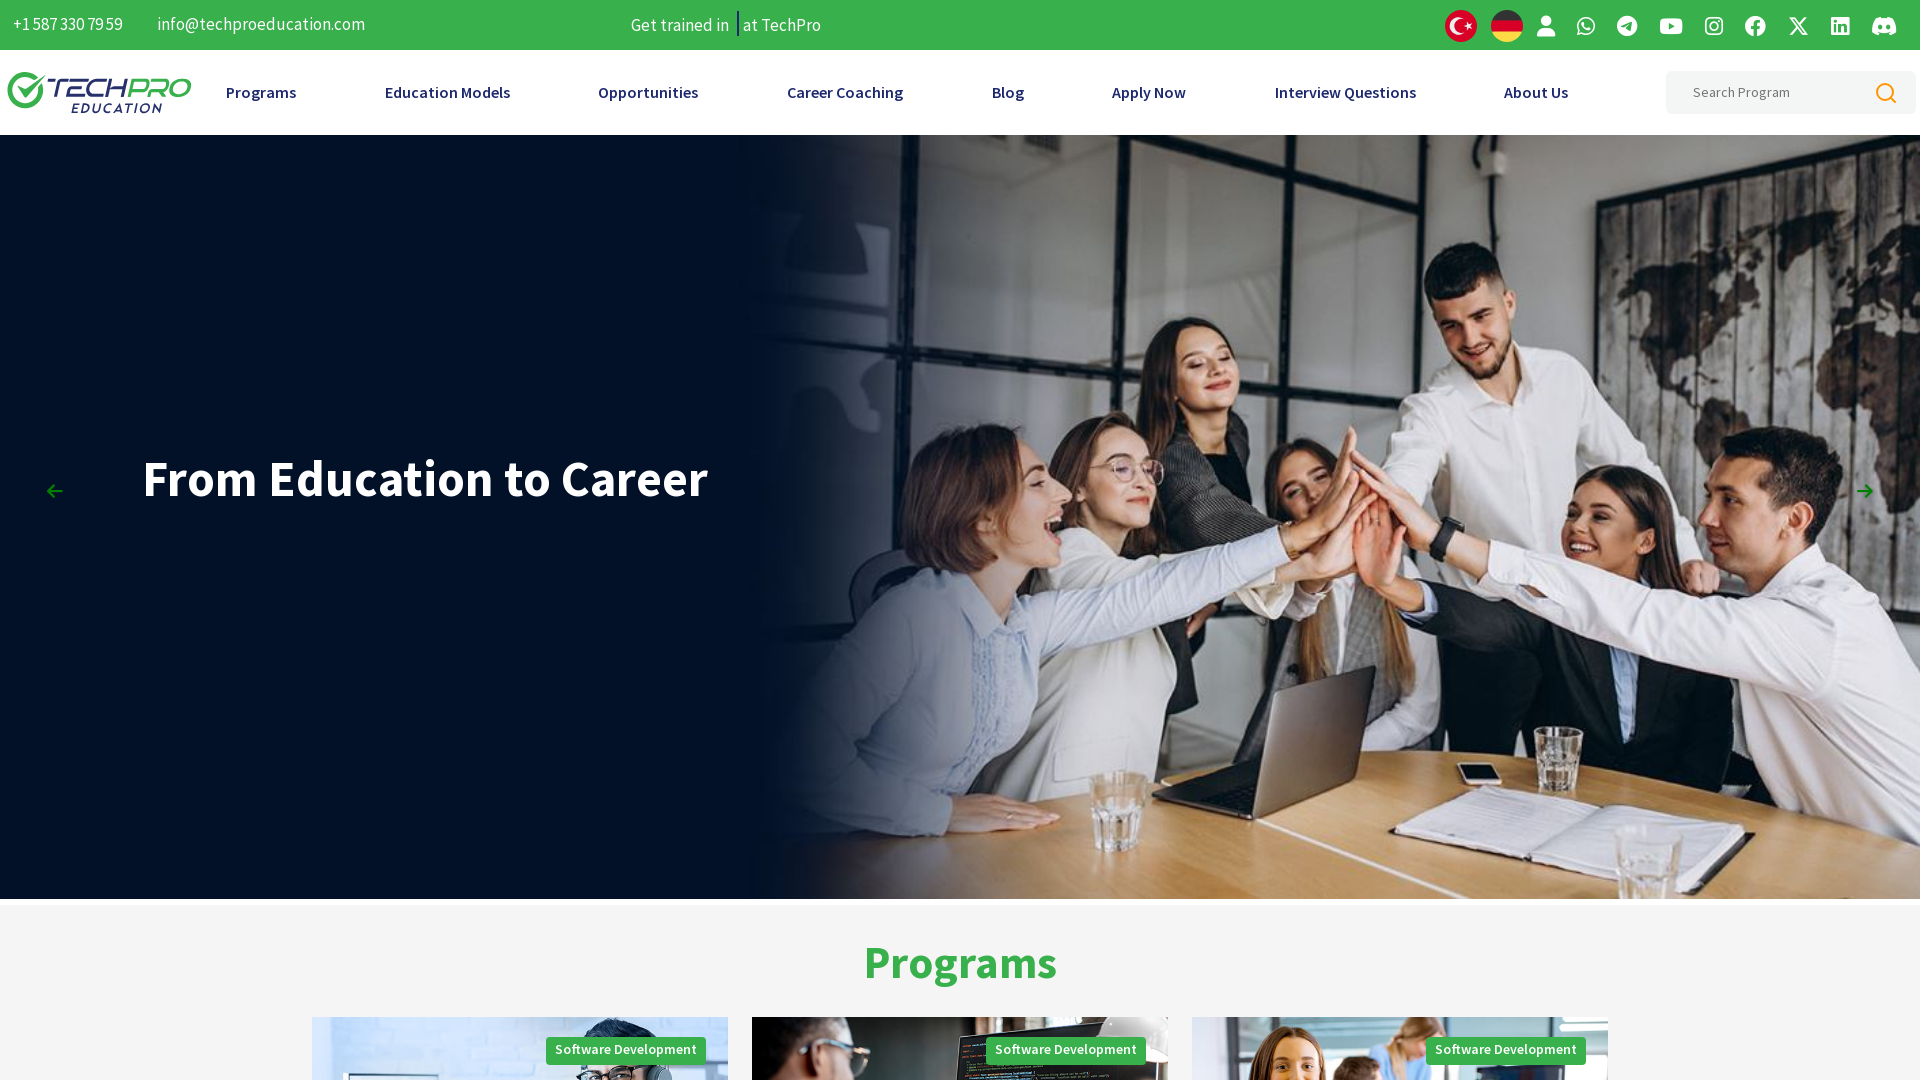

Retrieved maximized viewport size
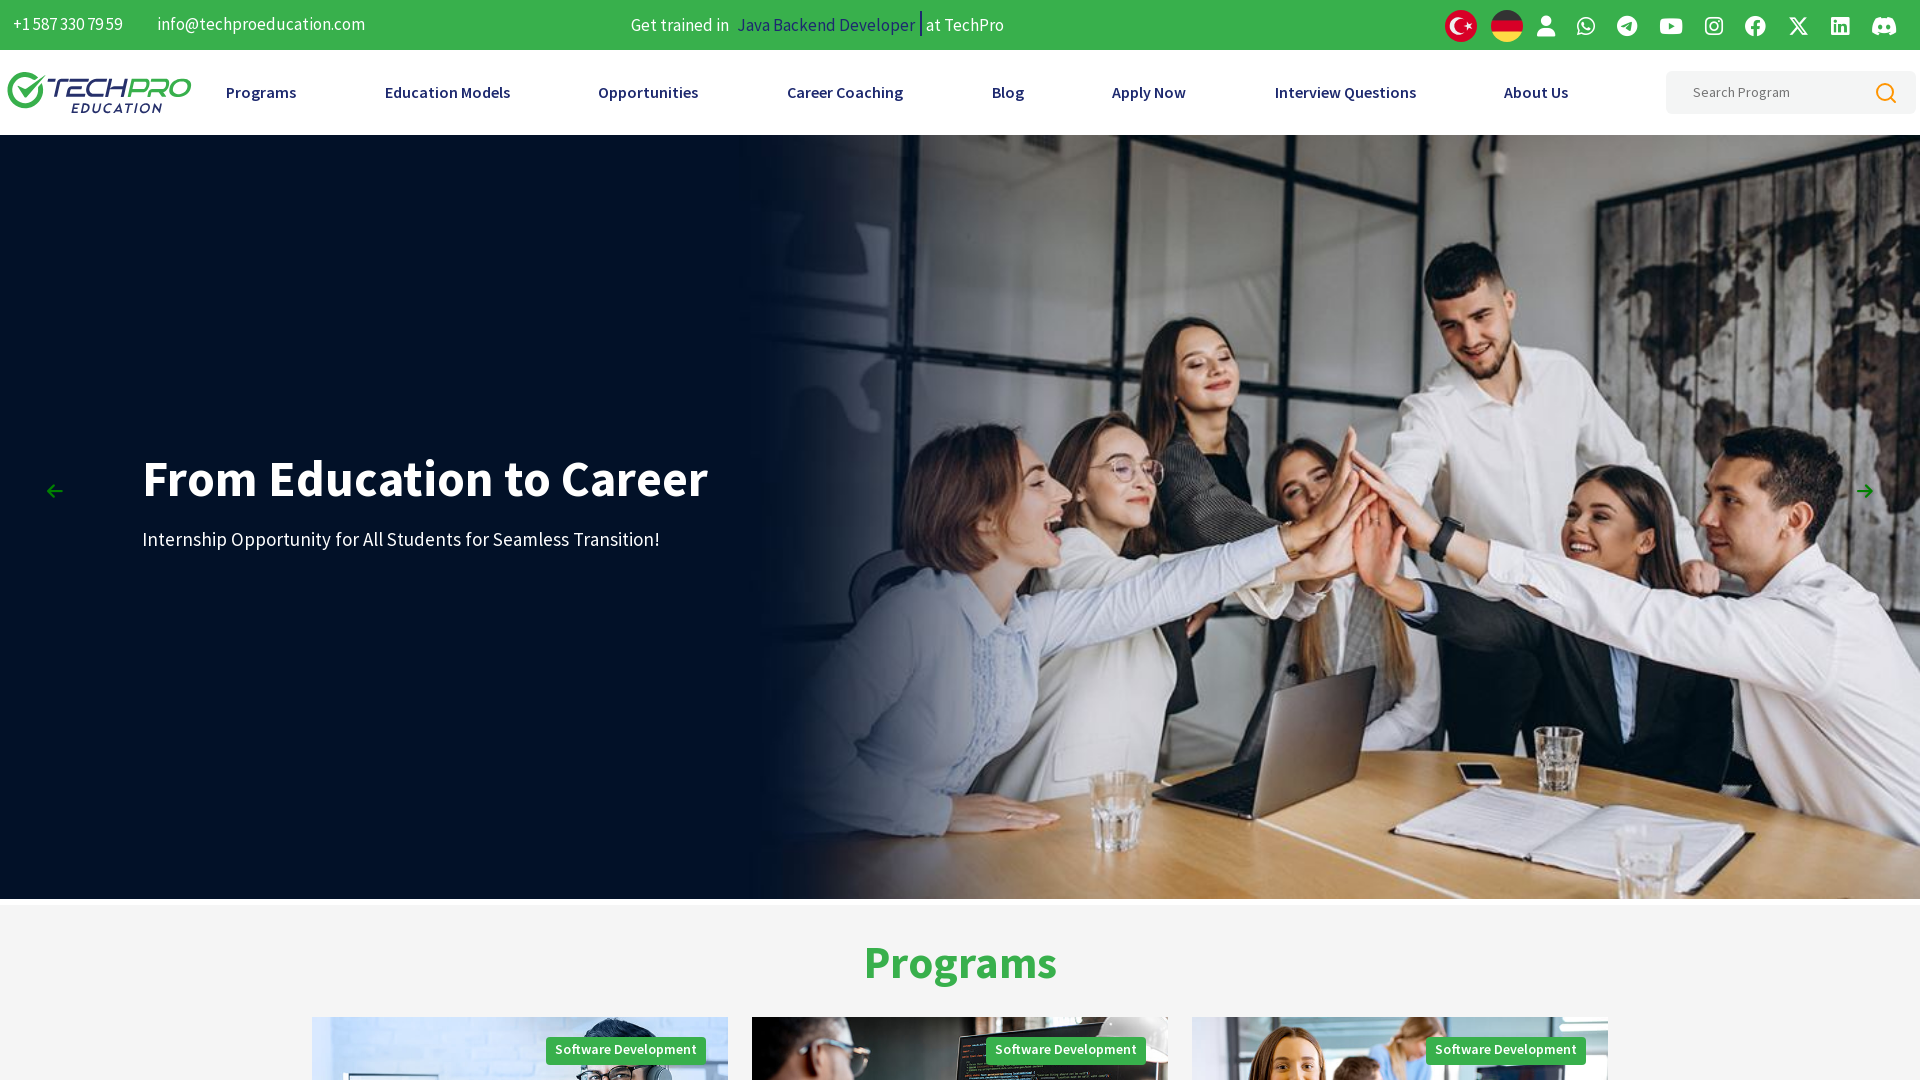

Set viewport to fullscreen-like dimensions (1920x1080)
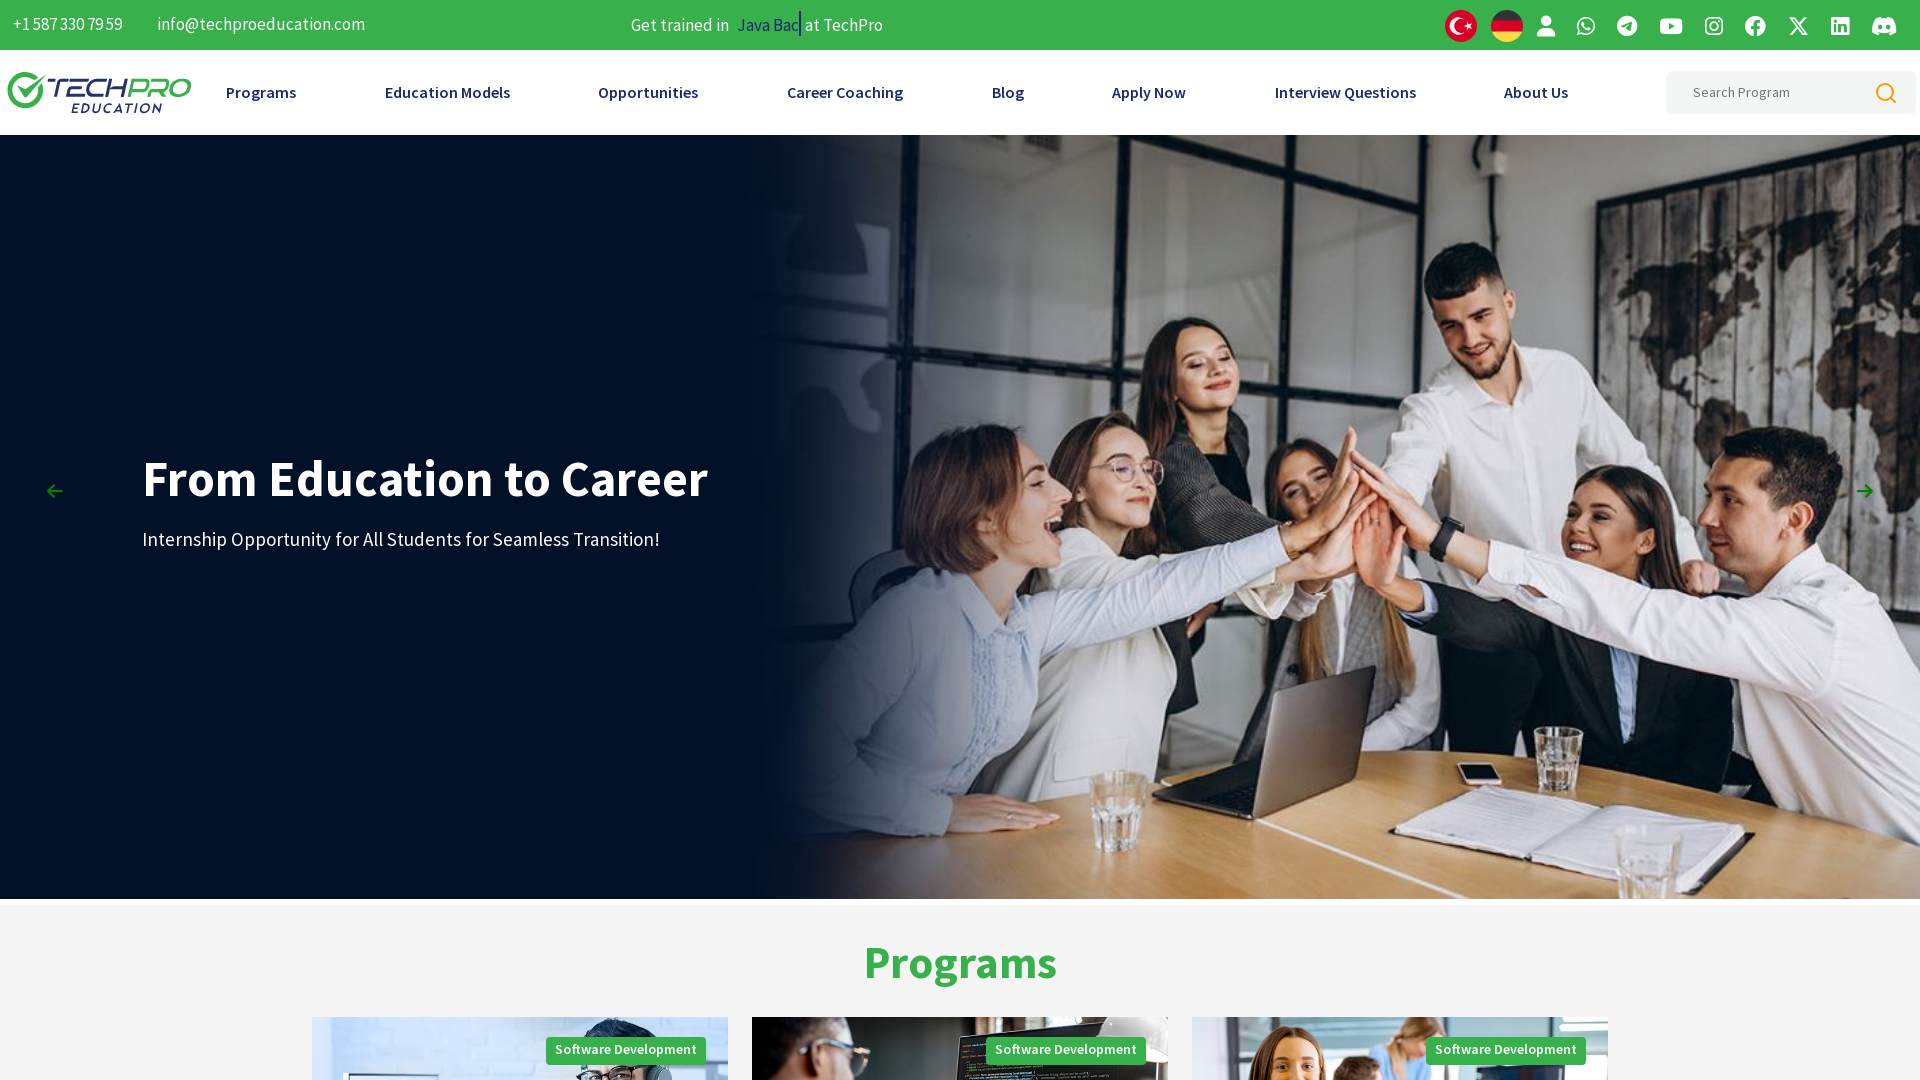

Waited 3 seconds in fullscreen mode
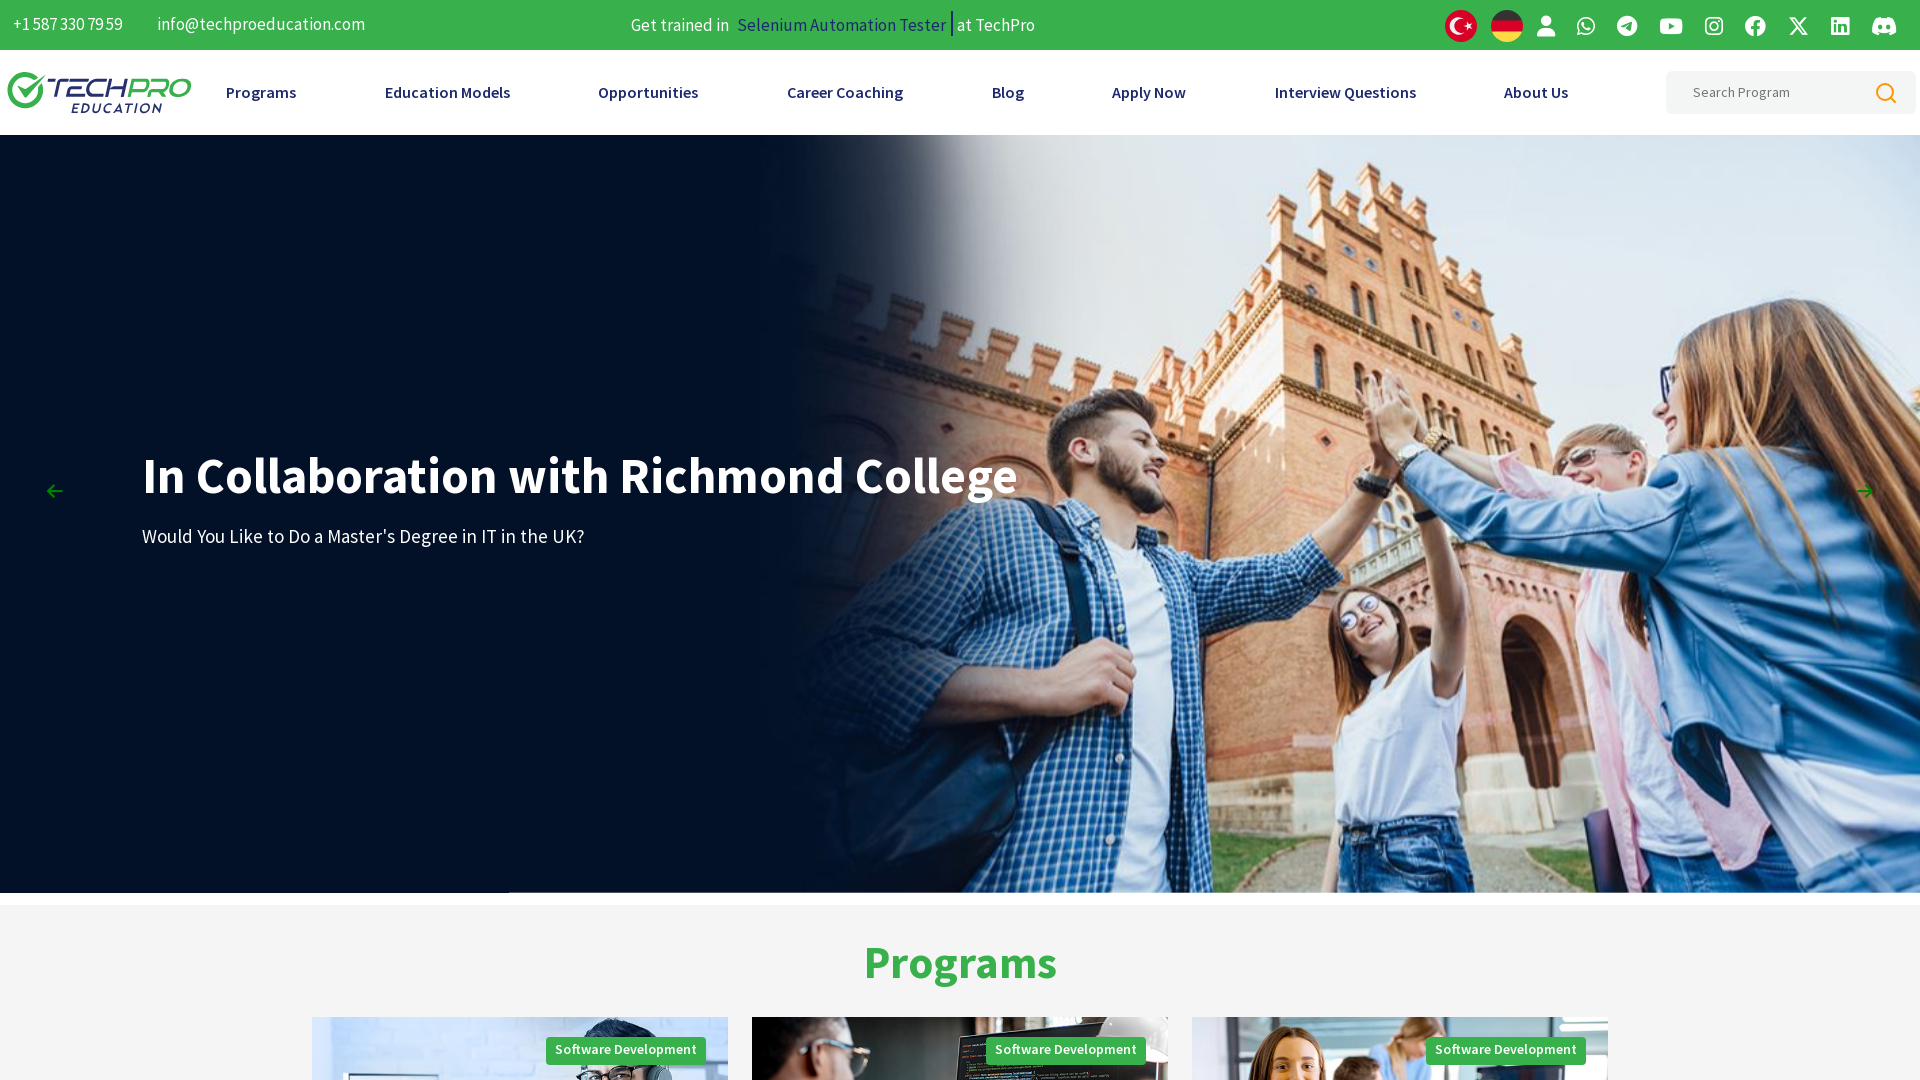

Retrieved fullscreen viewport size
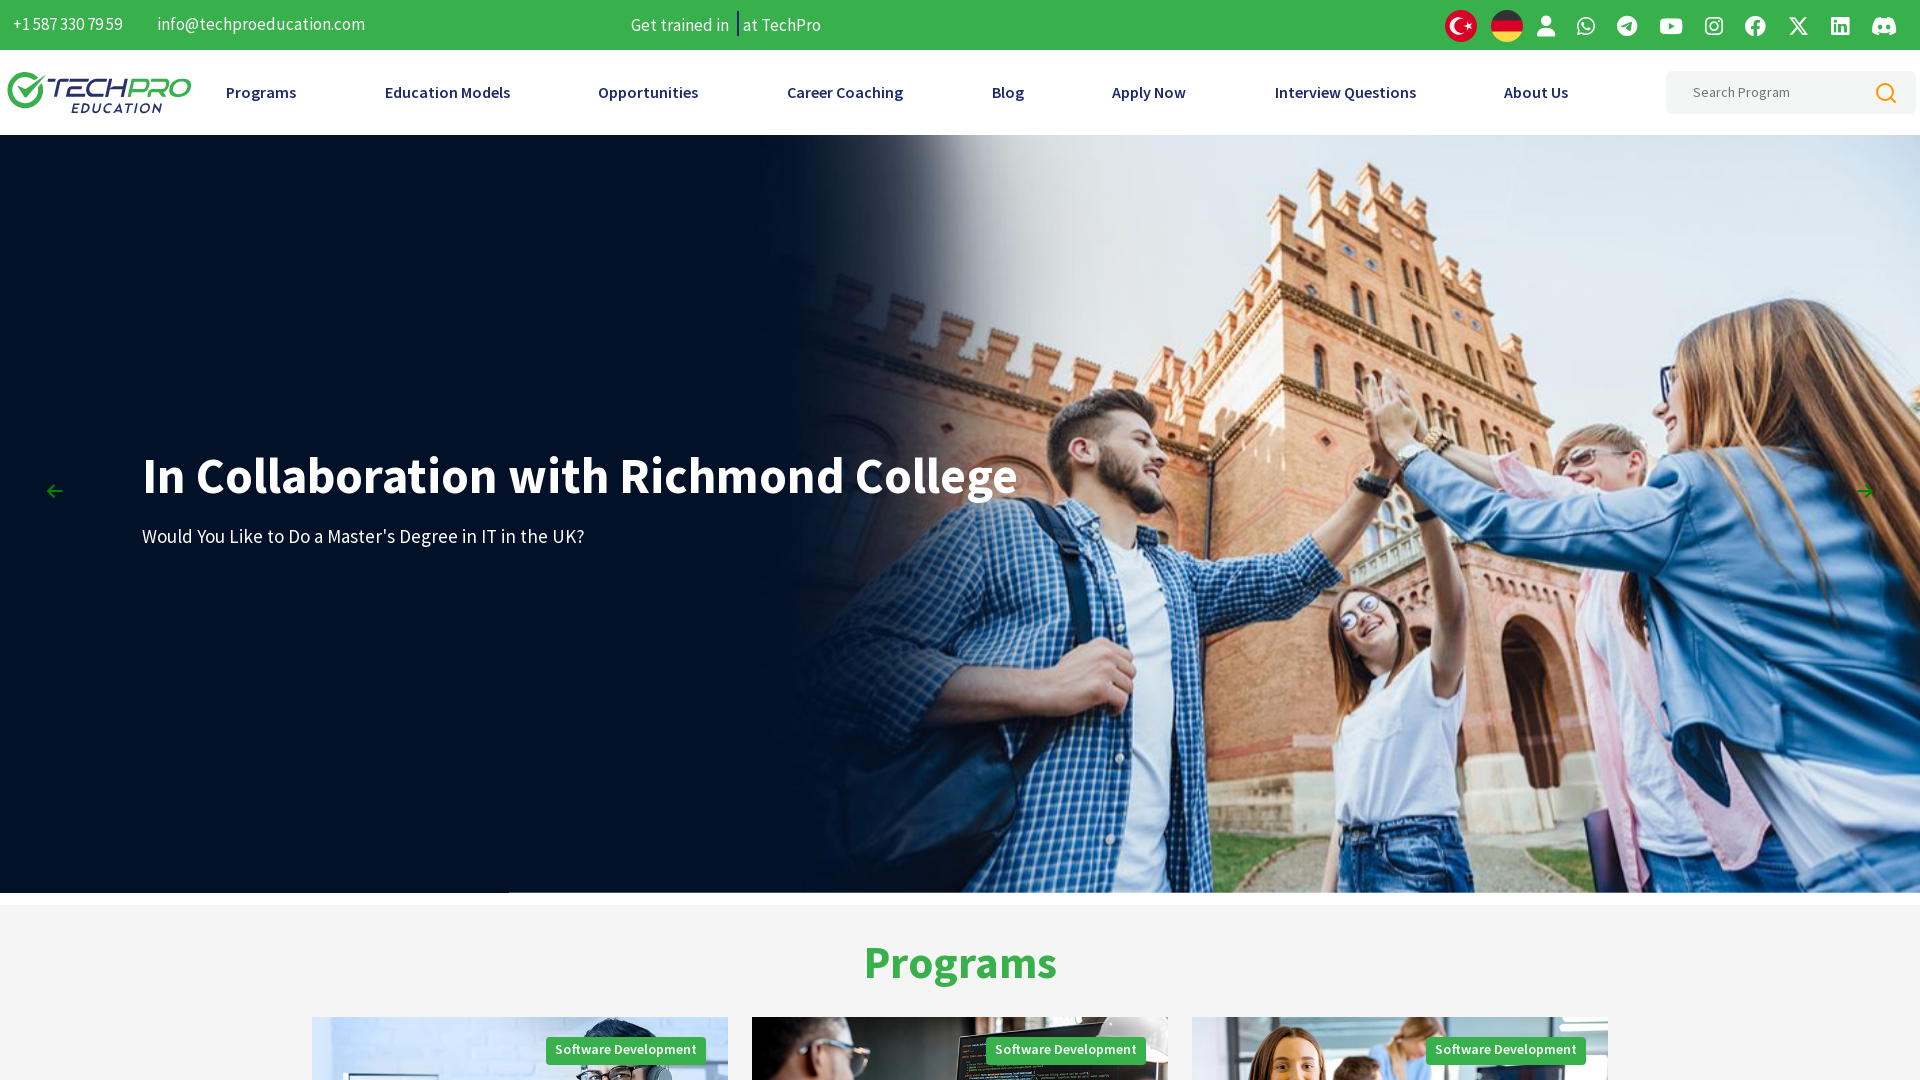

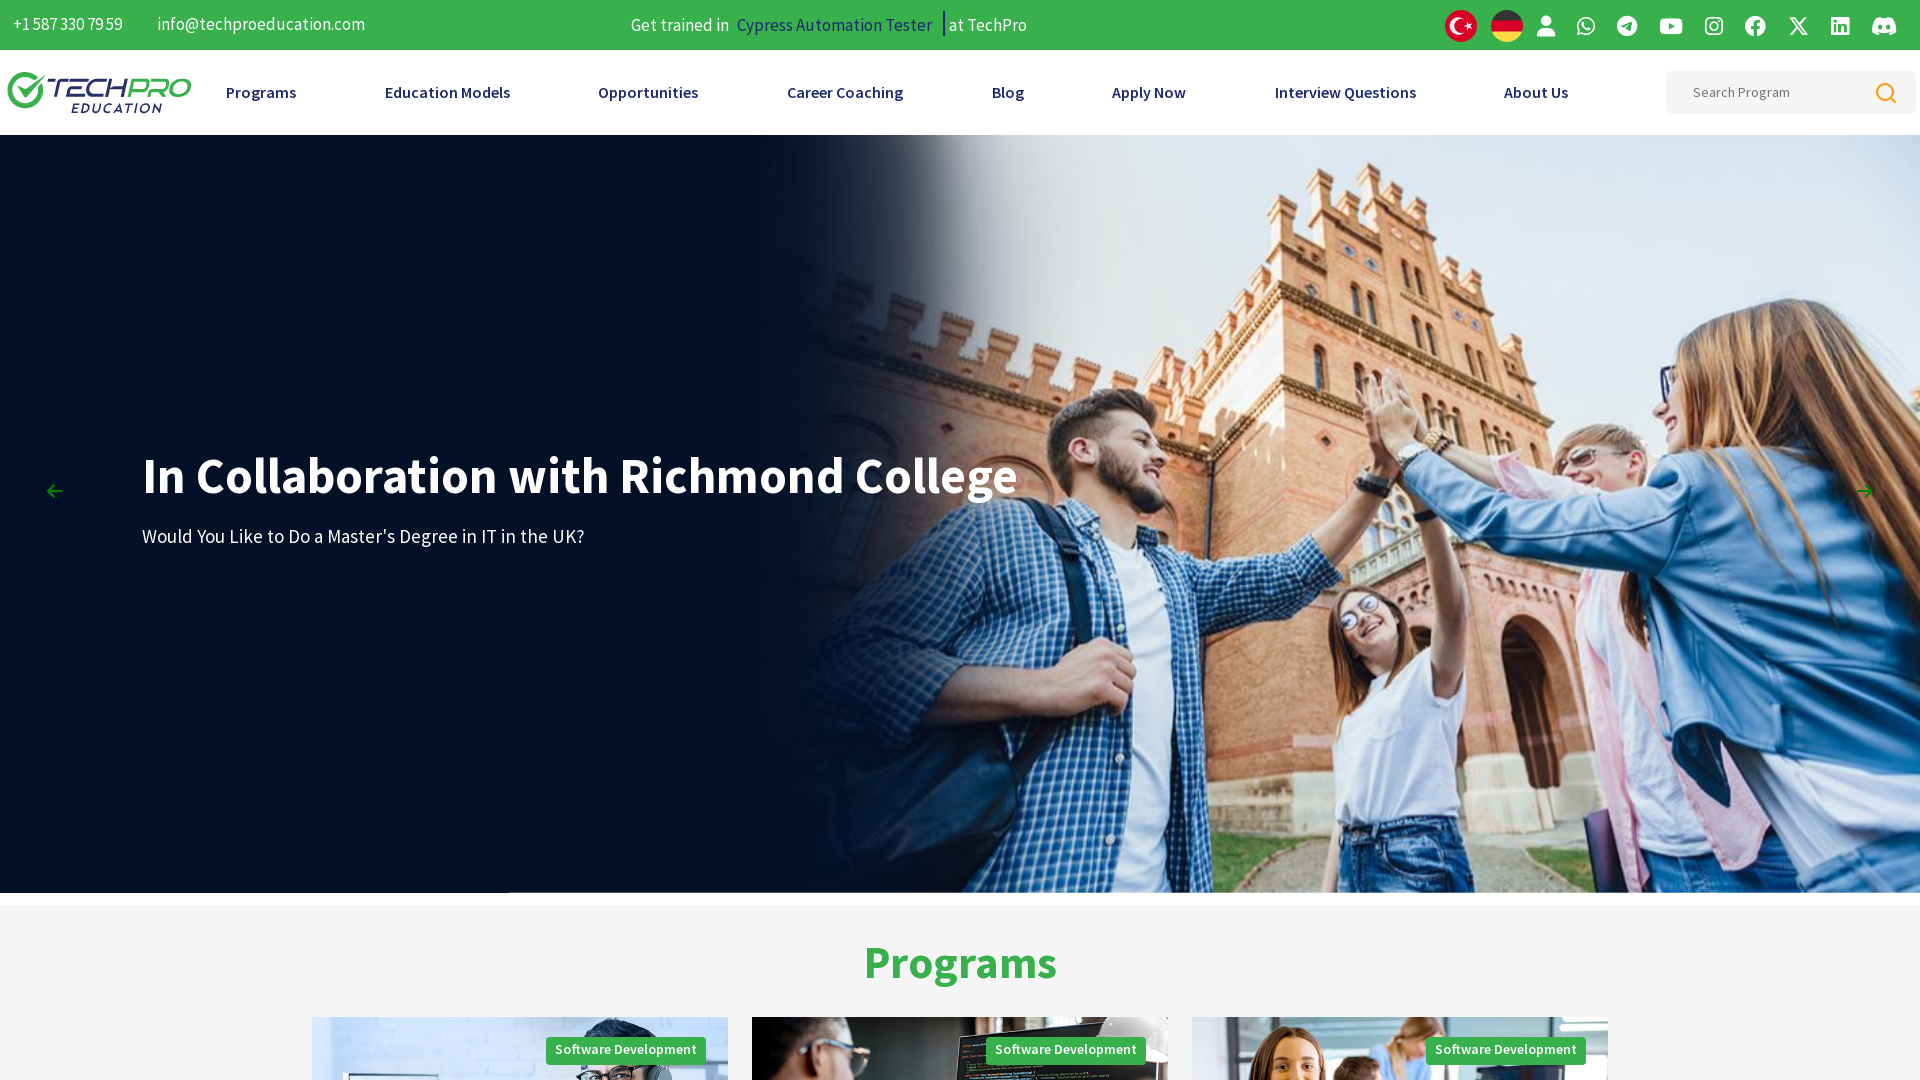